Clicks the Open Account button and verifies navigation to the openAccount page with the customer dropdown visible

Starting URL: https://www.globalsqa.com/angularJs-protractor/BankingProject/#/manager

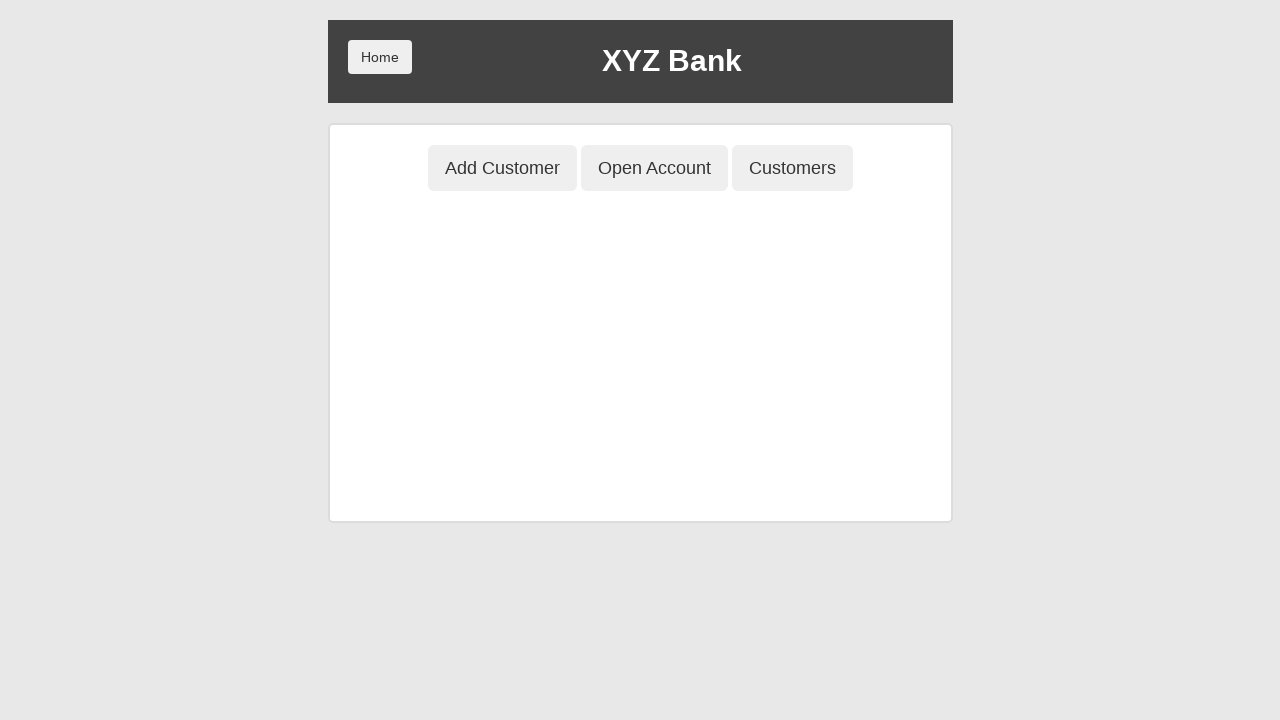

Clicked the Open Account button at (654, 168) on button:has-text('Open Account')
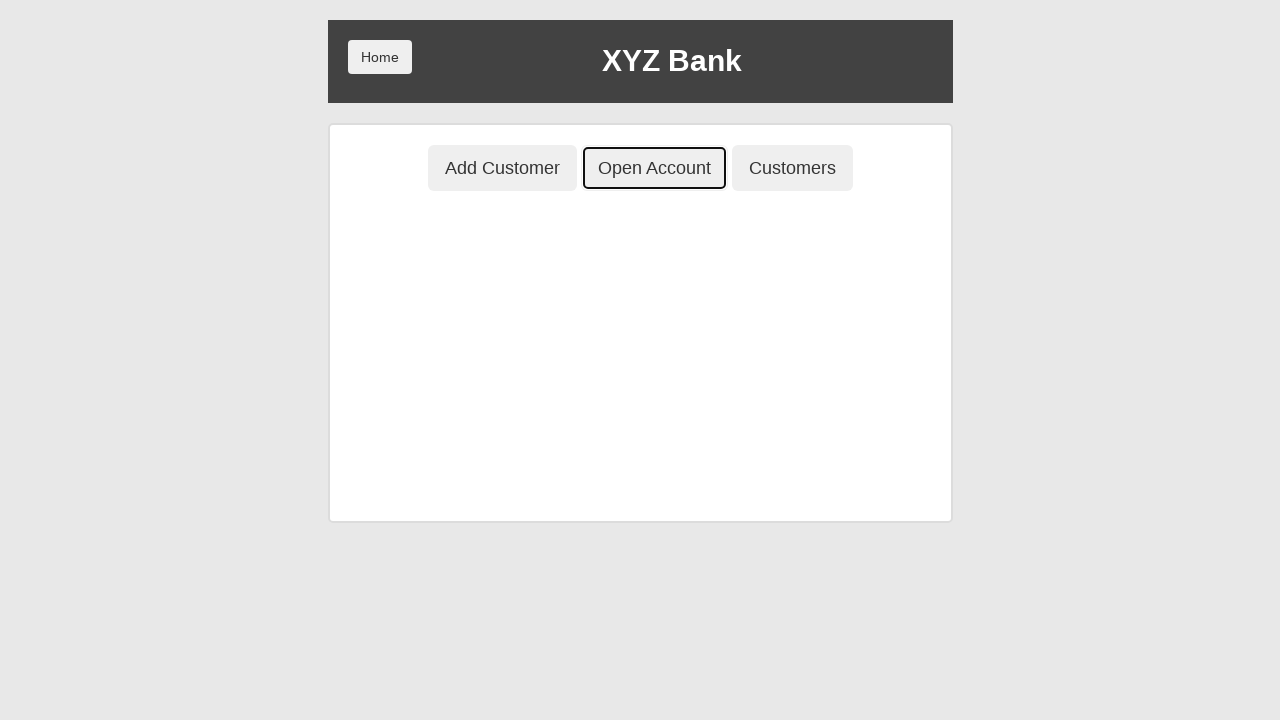

Customer dropdown (select#userSelect) became visible
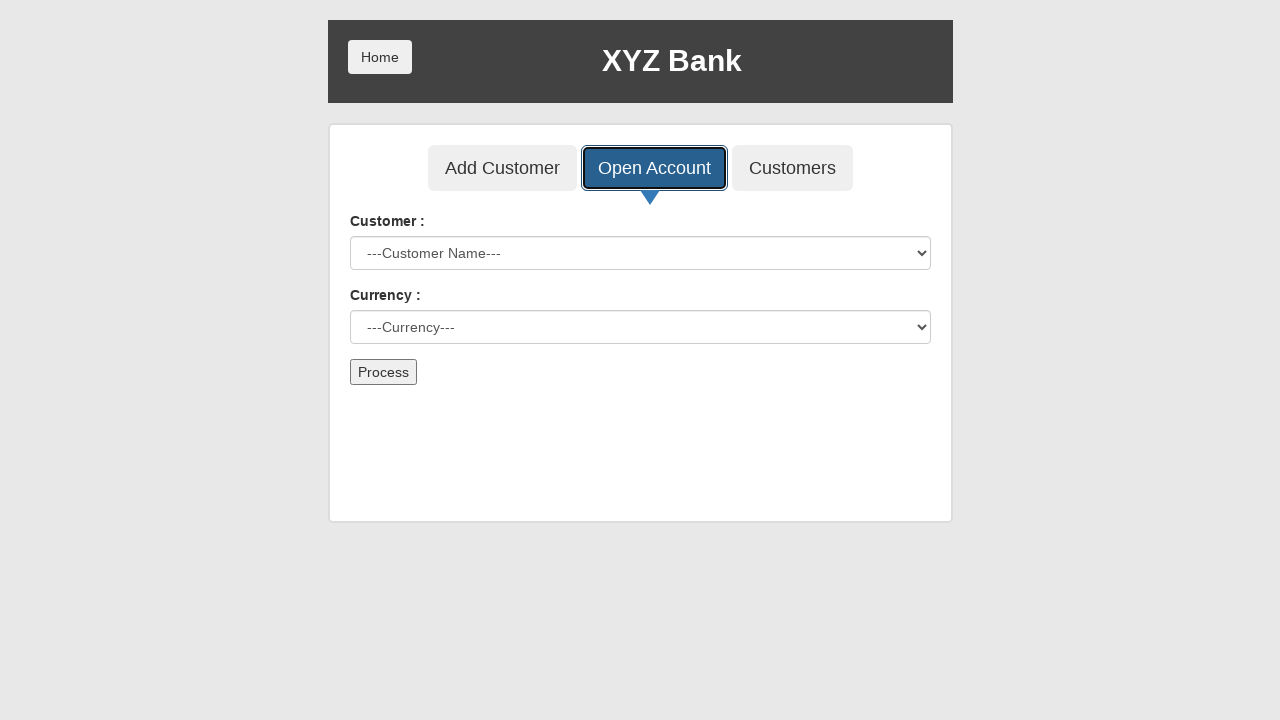

Verified that URL contains 'openAccount' path
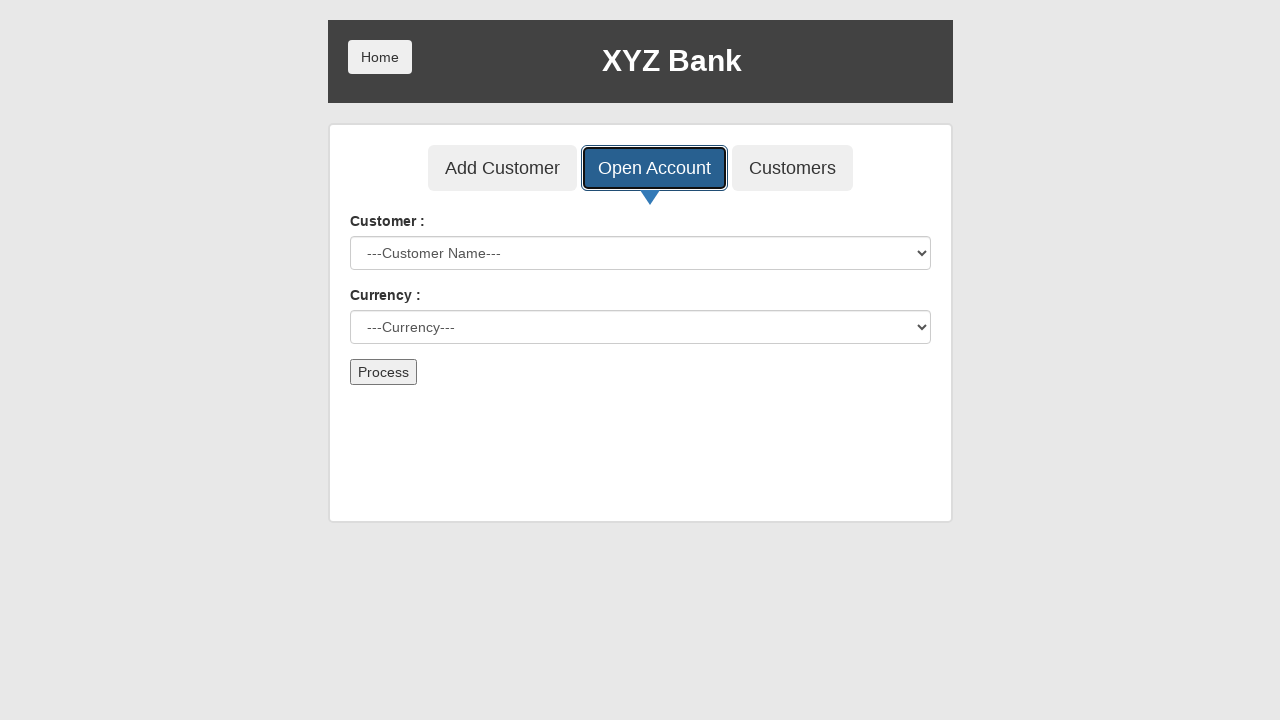

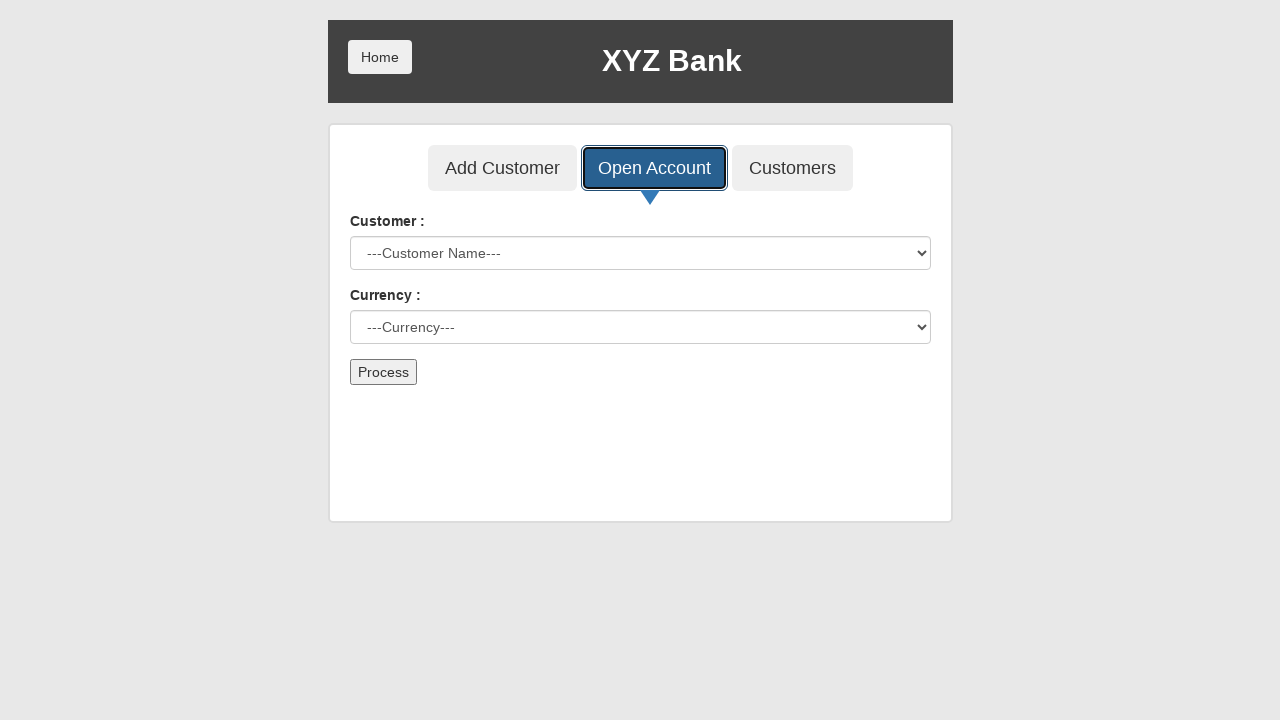